Tests the paint application by drawing a square shape using mouse movements - moving to a starting position, holding down the mouse button, drawing four sides of a square, and releasing the mouse.

Starting URL: https://paint.js.org/

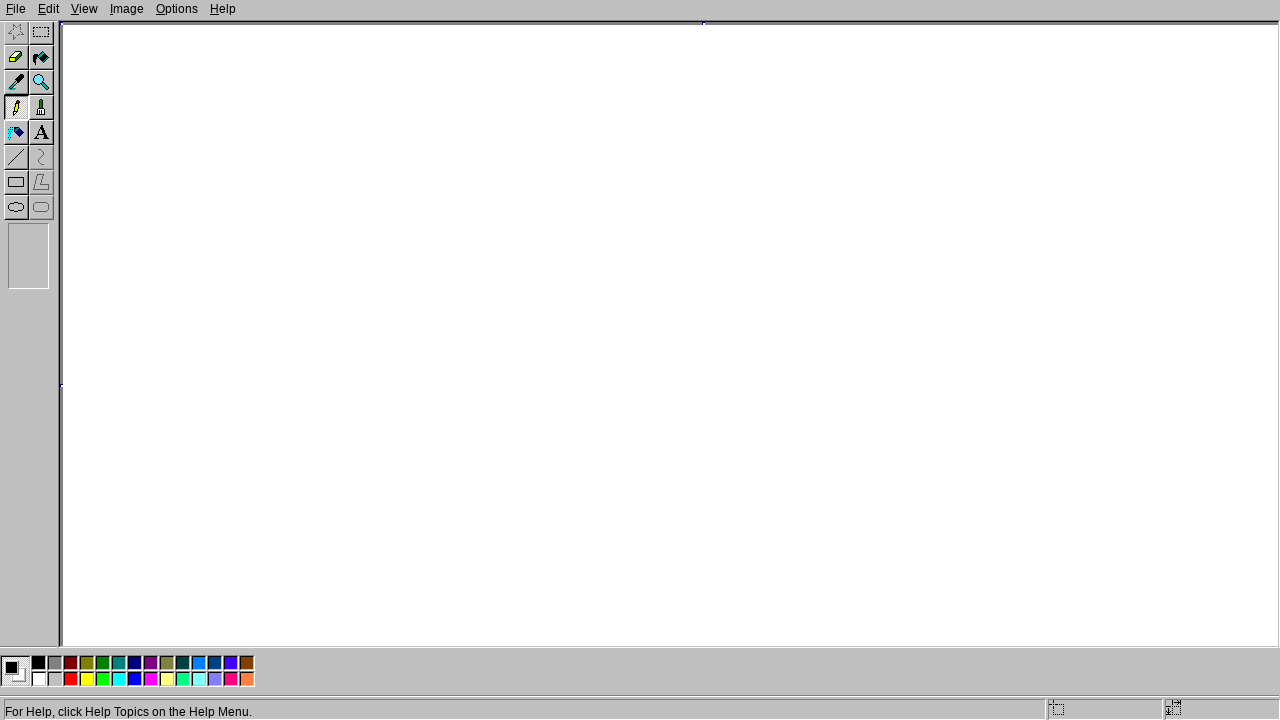

Moved mouse to starting position (200, 200) at (200, 200)
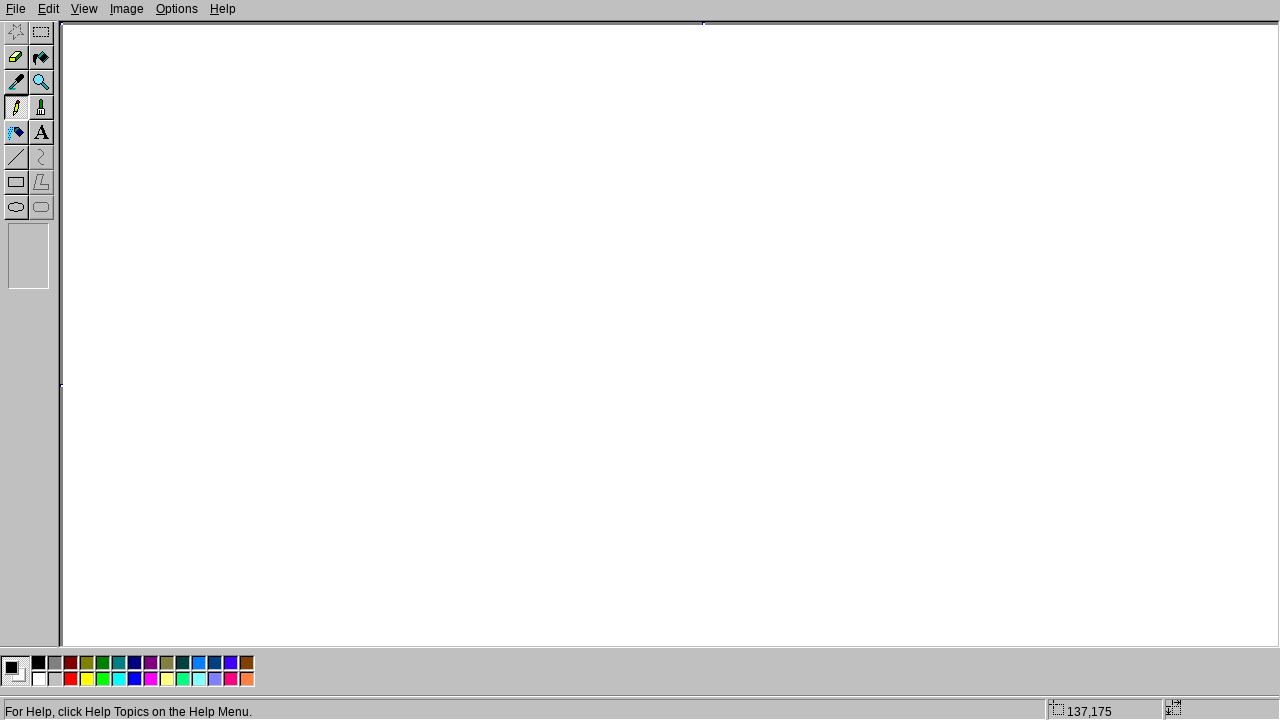

Pressed mouse button down to start drawing at (200, 200)
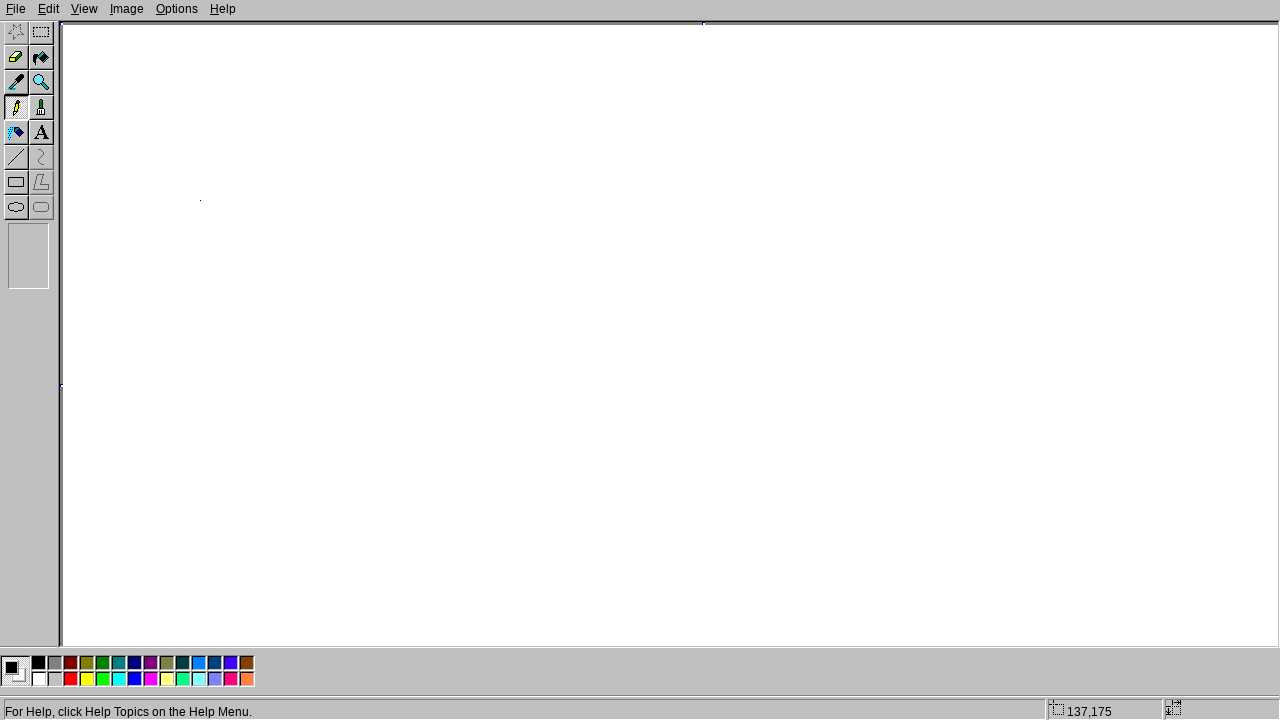

Drew right side of square by moving to (400, 200) at (400, 200)
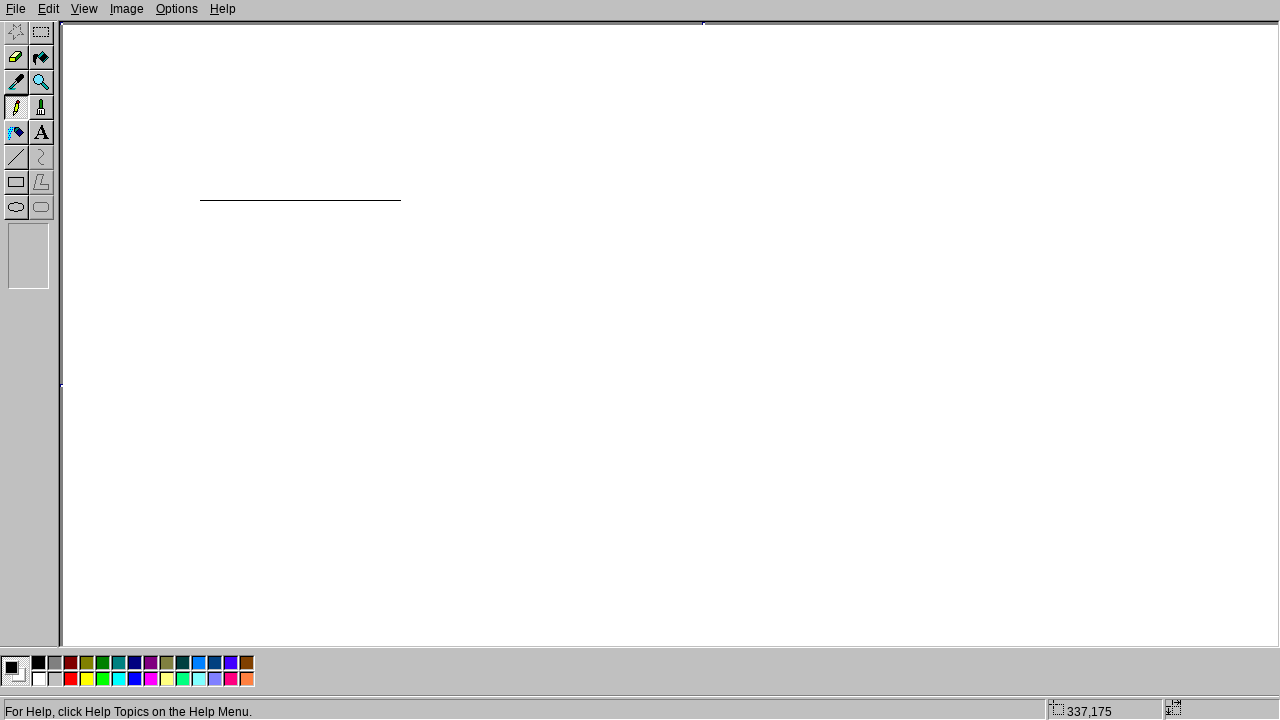

Drew bottom side of square by moving to (400, 400) at (400, 400)
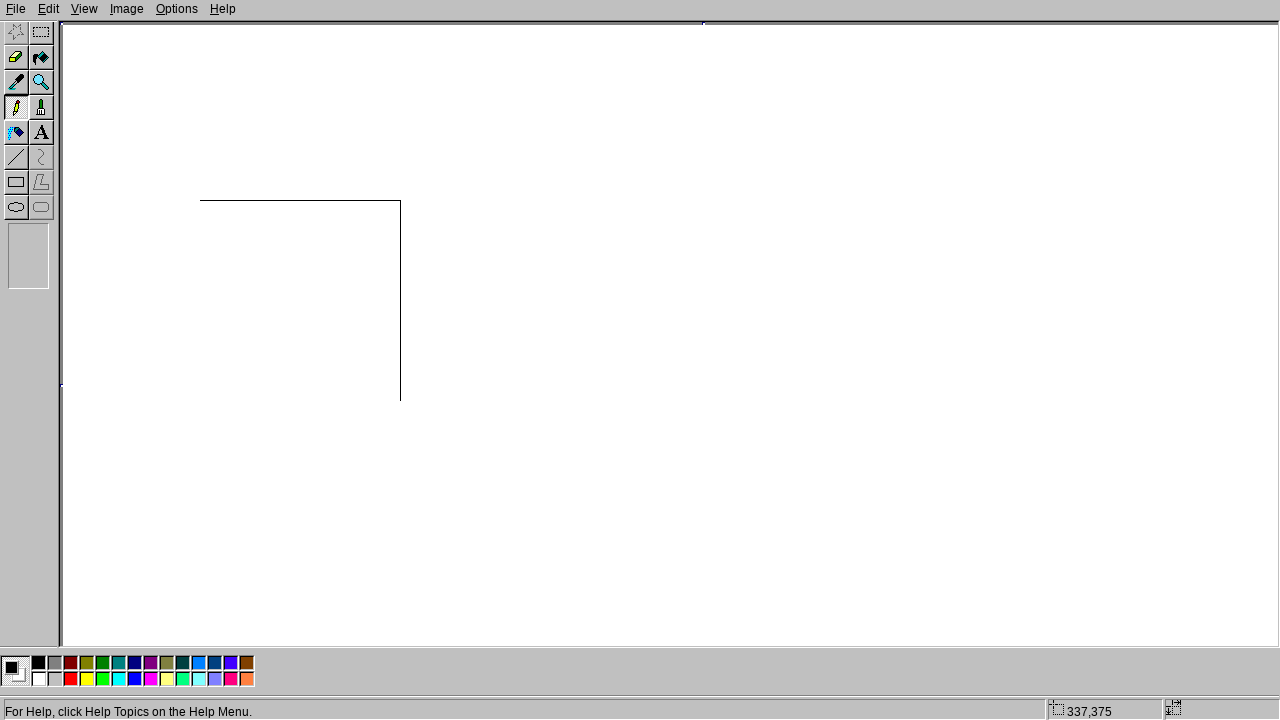

Drew left side of square by moving to (200, 400) at (200, 400)
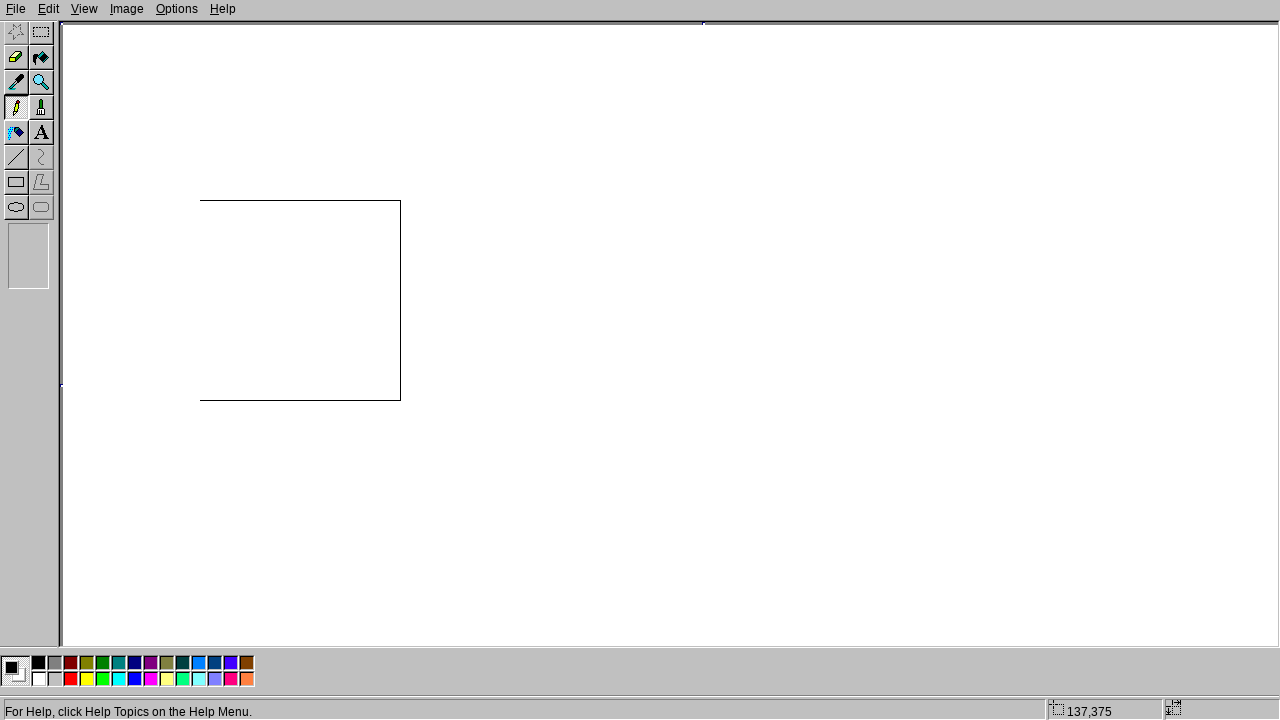

Drew top side of square by returning to starting position (200, 200) at (200, 200)
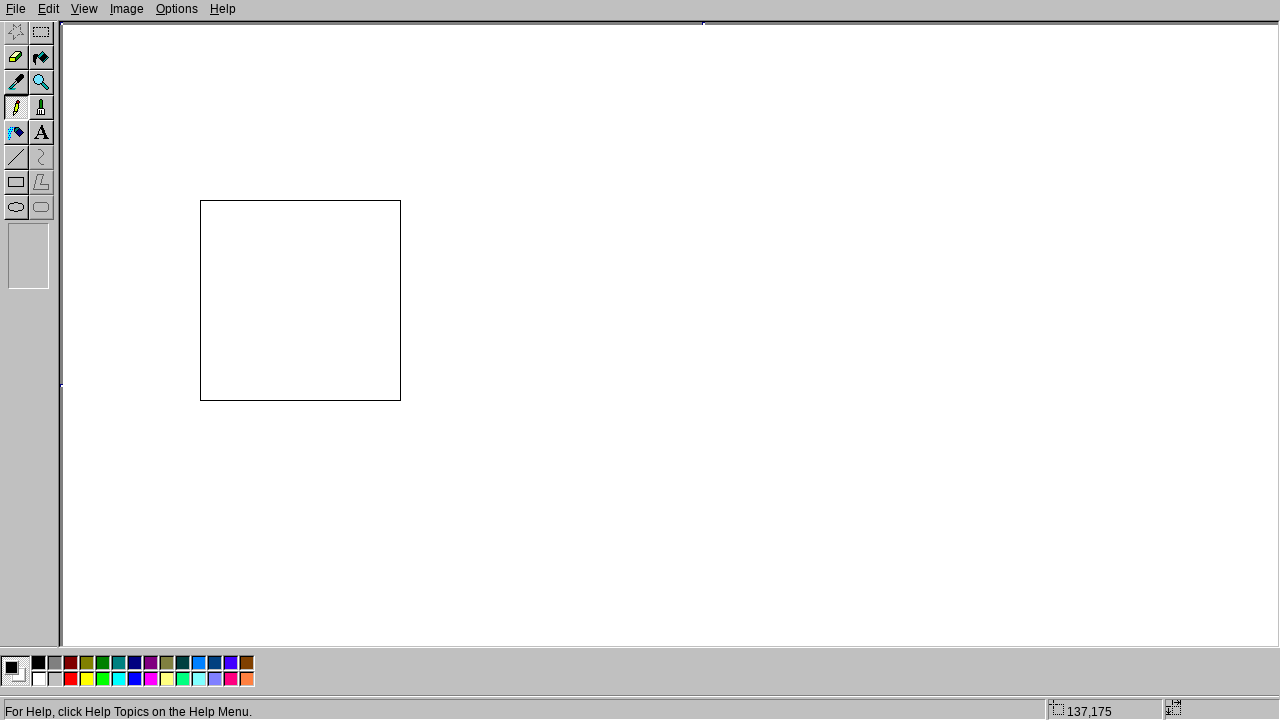

Released mouse button to finish drawing the square at (200, 200)
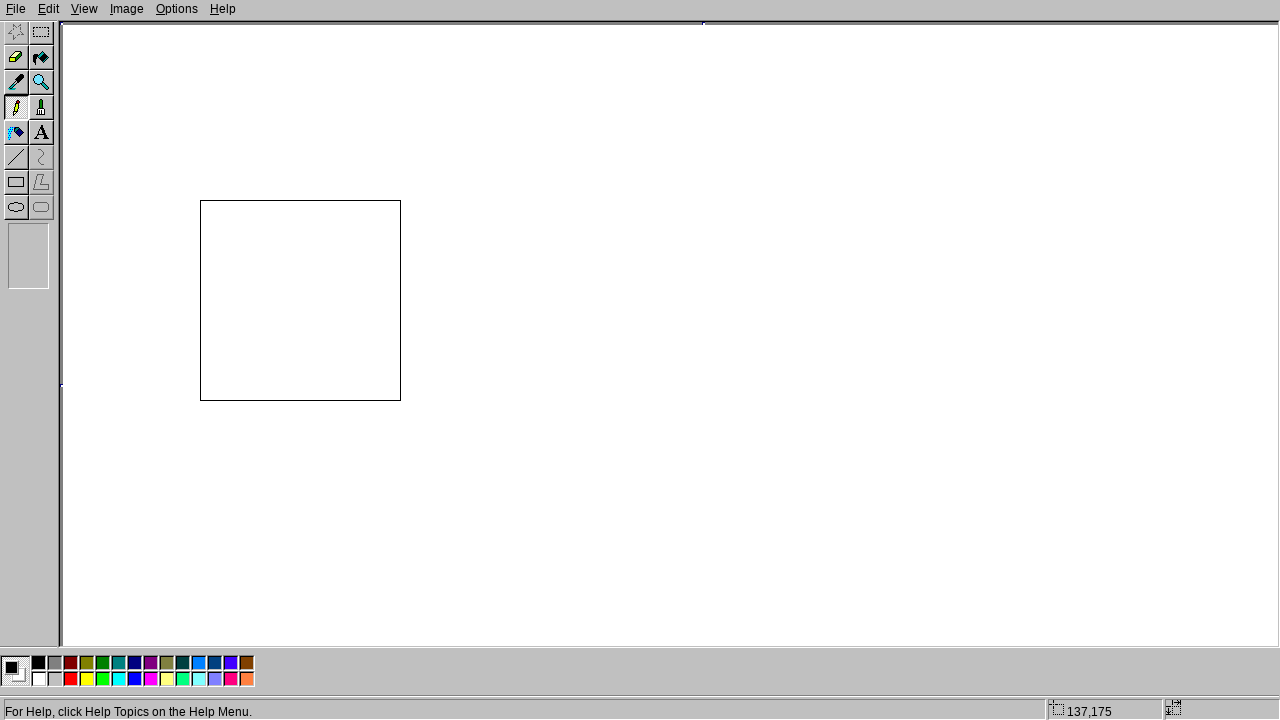

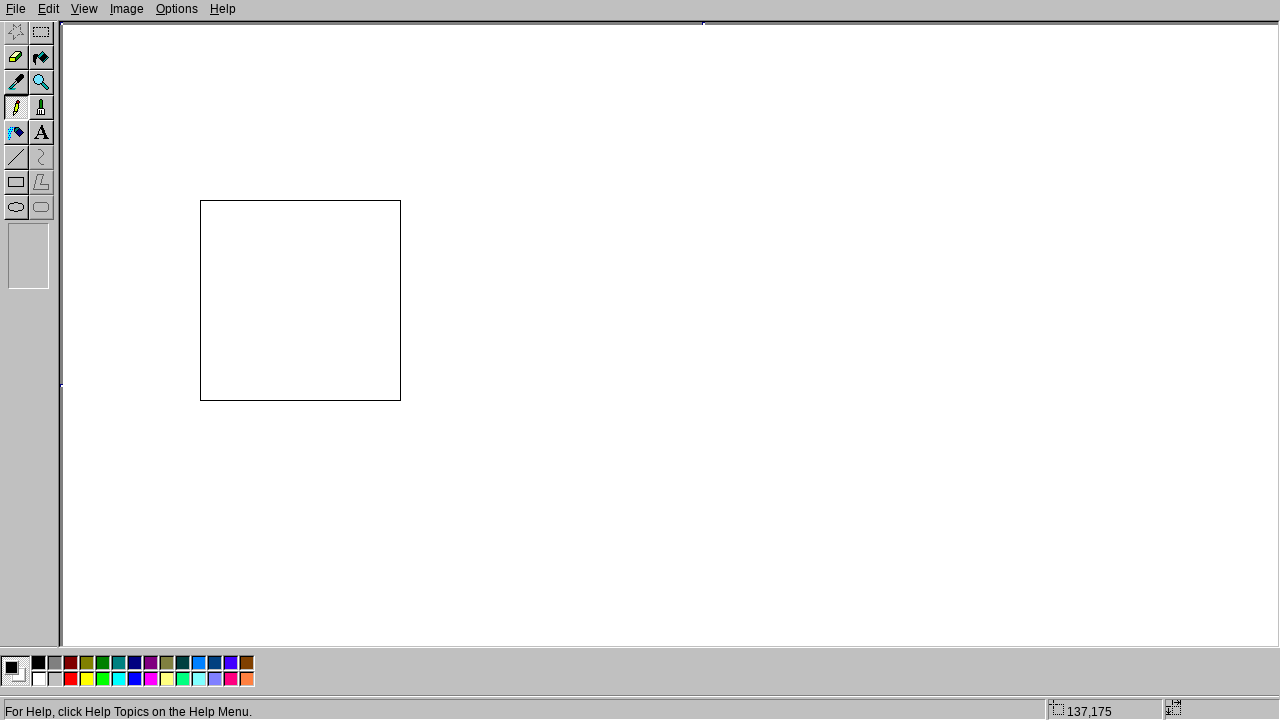